Tests drag and drop by offset functionality by dragging an element to specific coordinates

Starting URL: https://jqueryui.com/droppable/

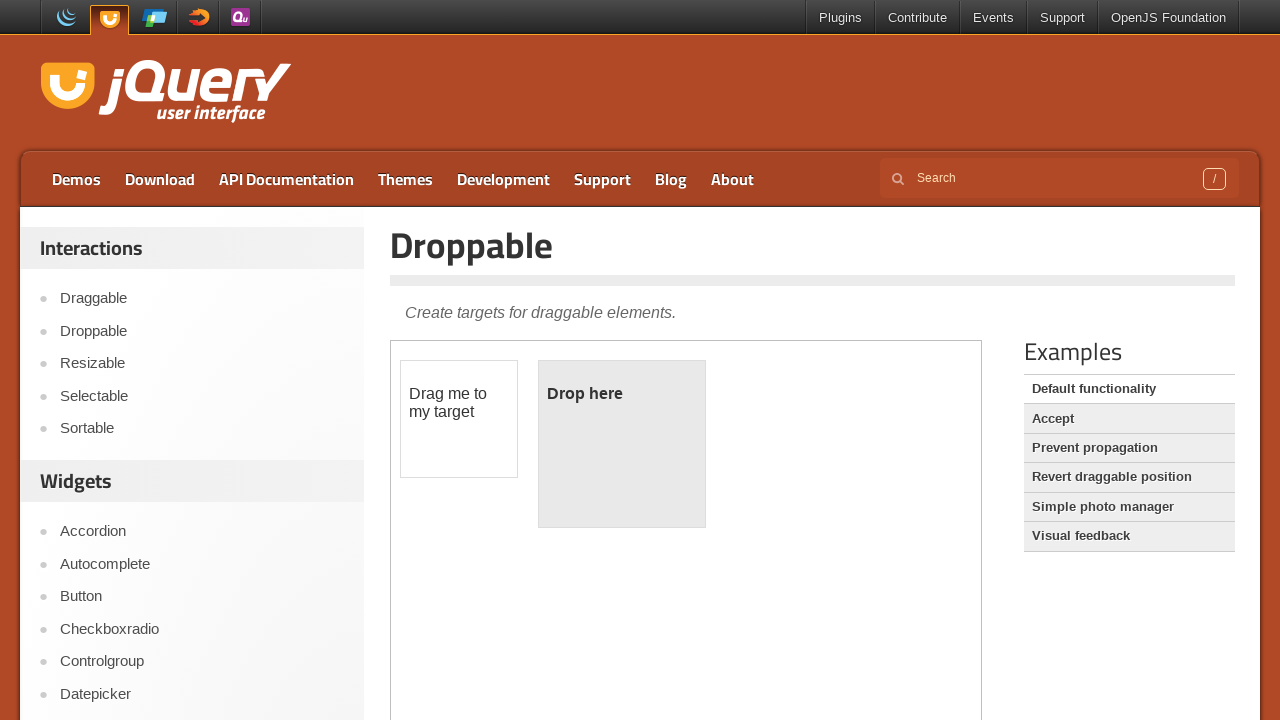

Located the demo iframe containing drag and drop elements
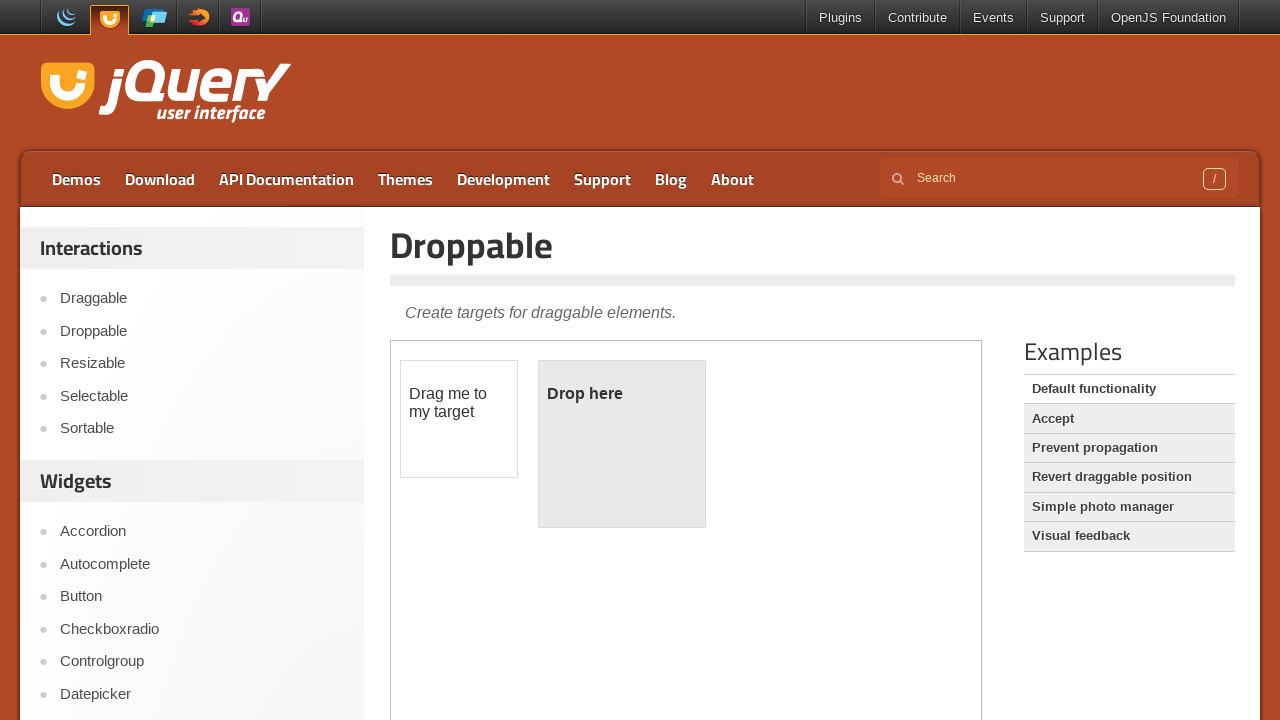

Located the draggable element
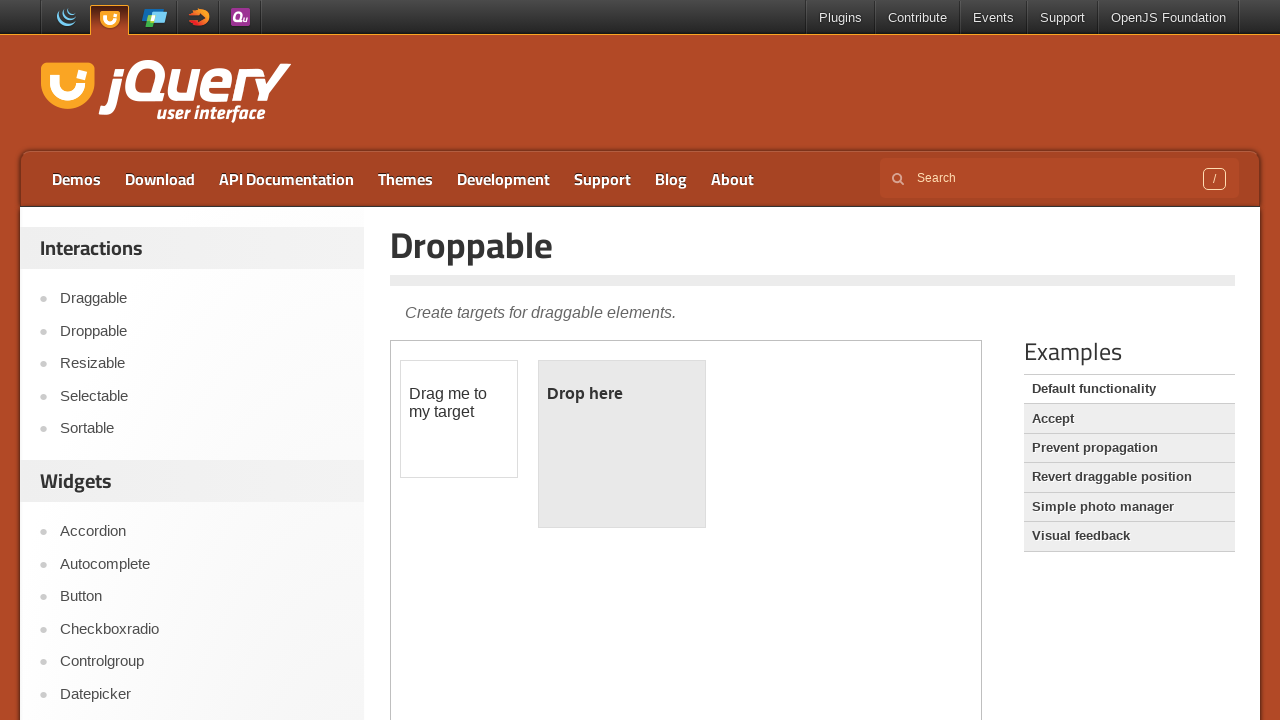

Retrieved bounding box coordinates of the draggable element
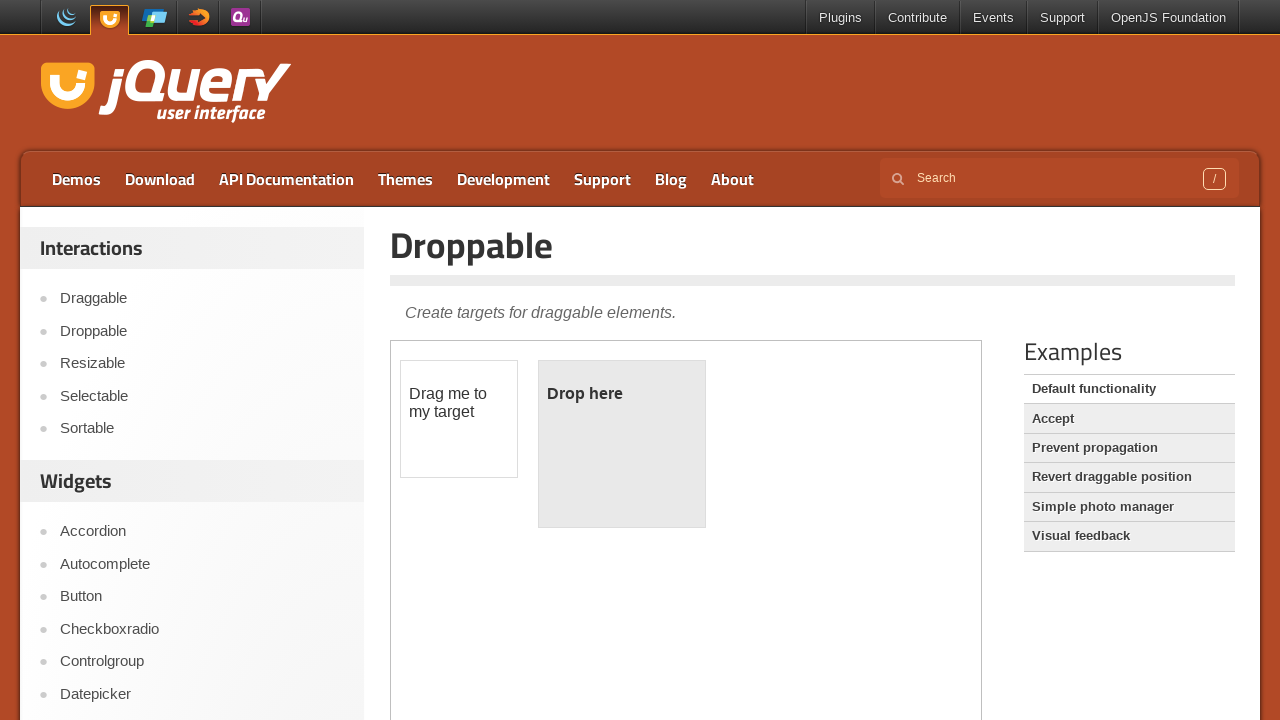

Moved mouse to center of draggable element at (459, 419)
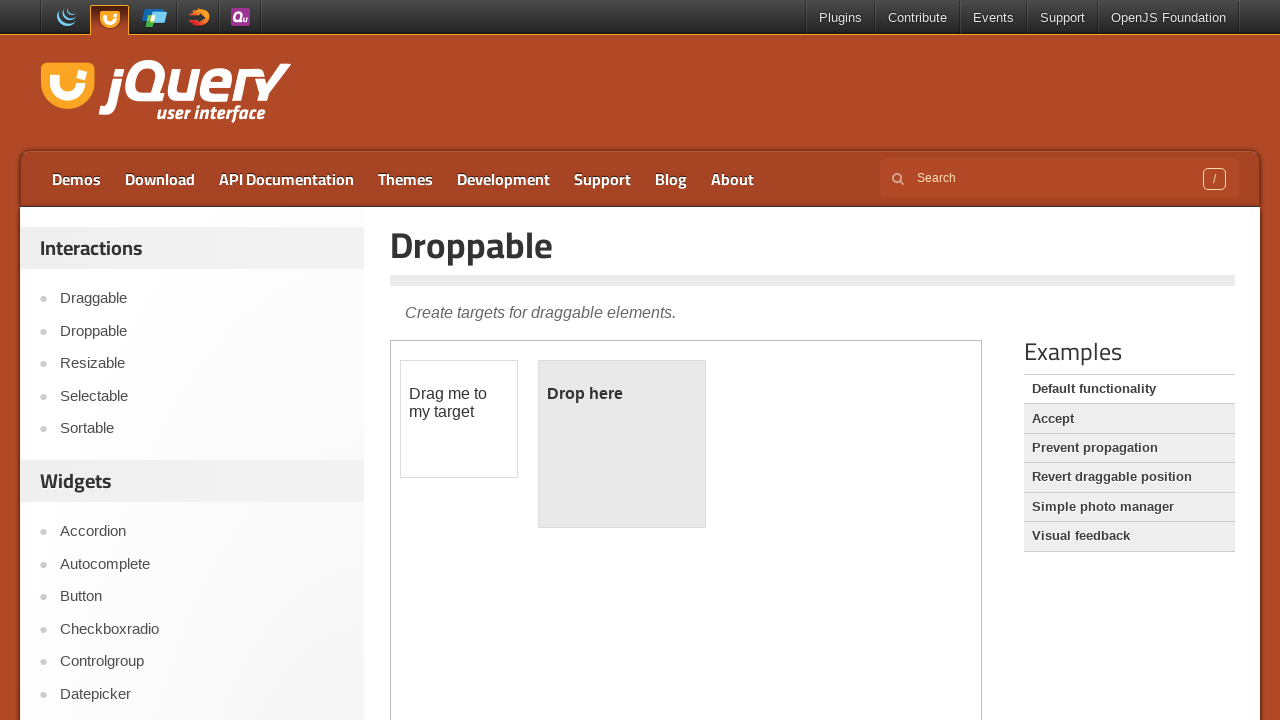

Pressed mouse button down to start drag at (459, 419)
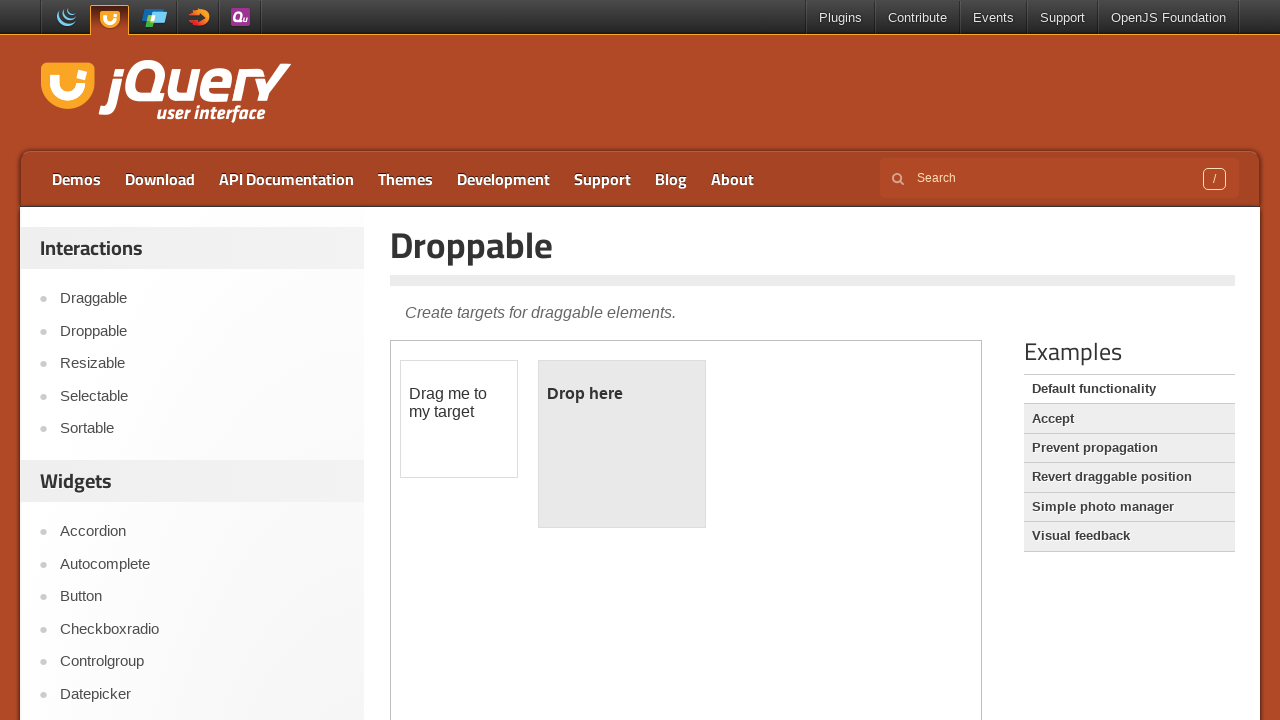

Dragged element by offset (434, 253 pixels) at (834, 613)
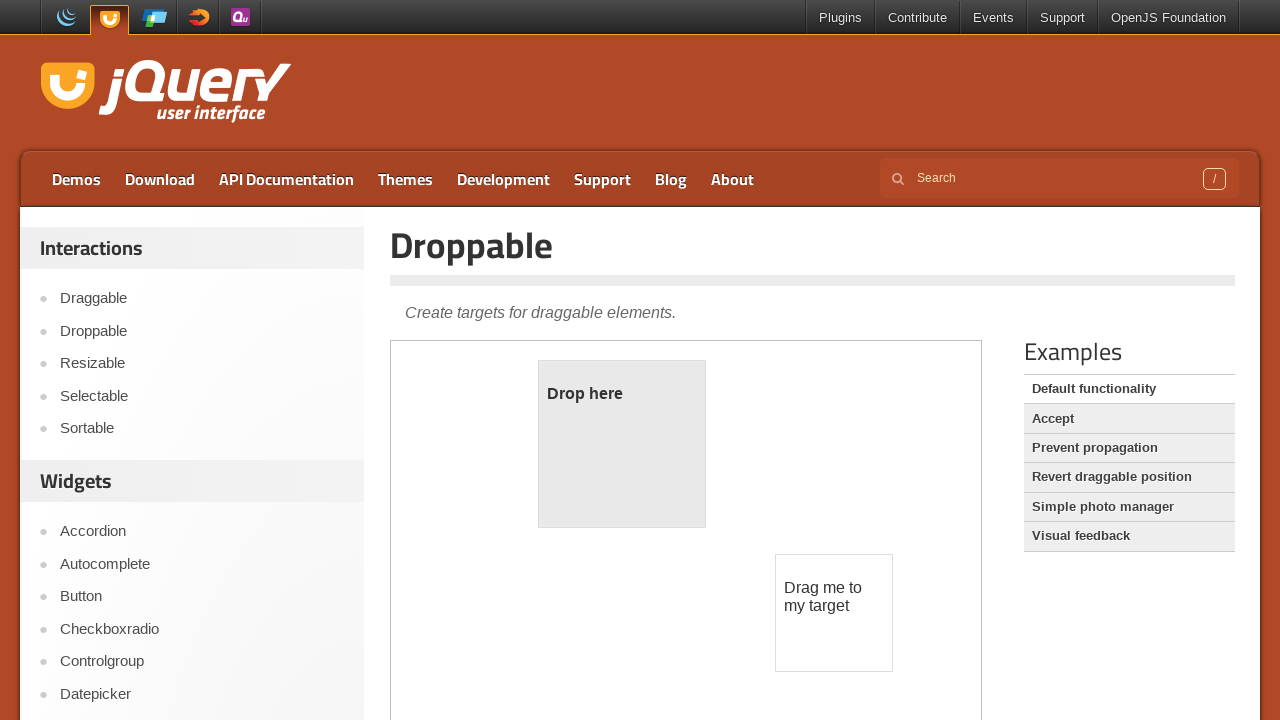

Released mouse button to complete drag and drop at (834, 613)
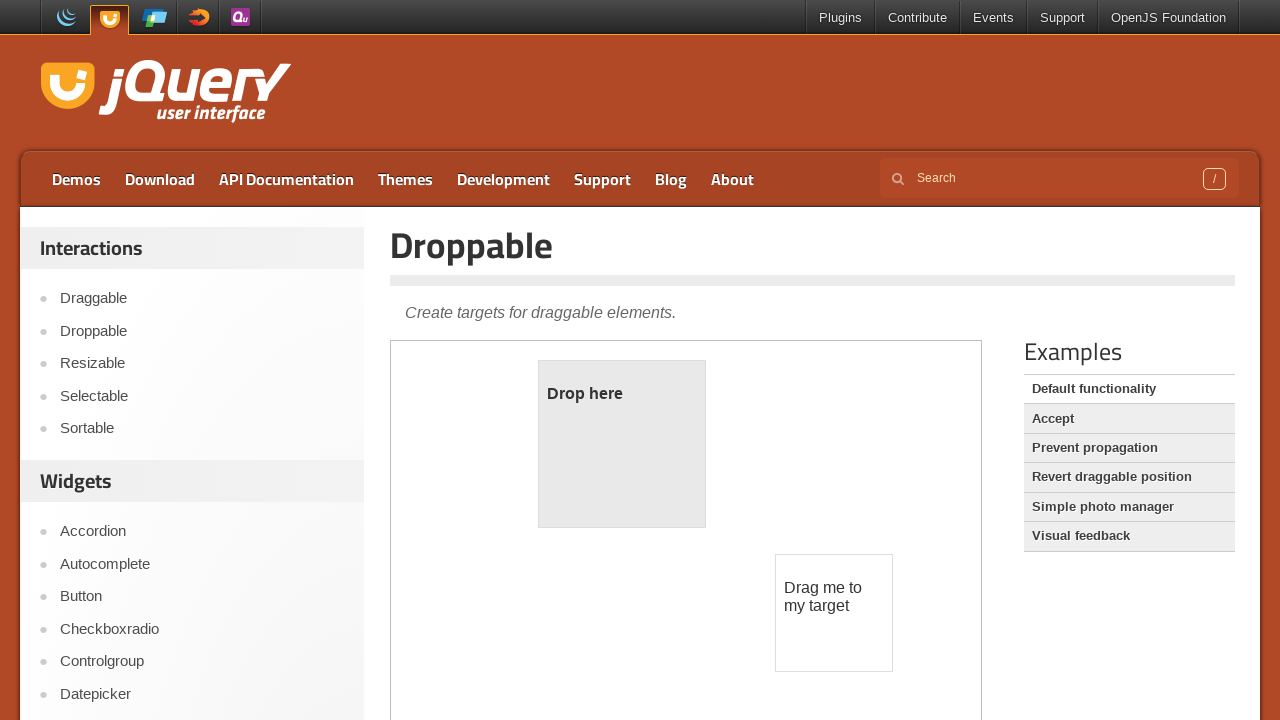

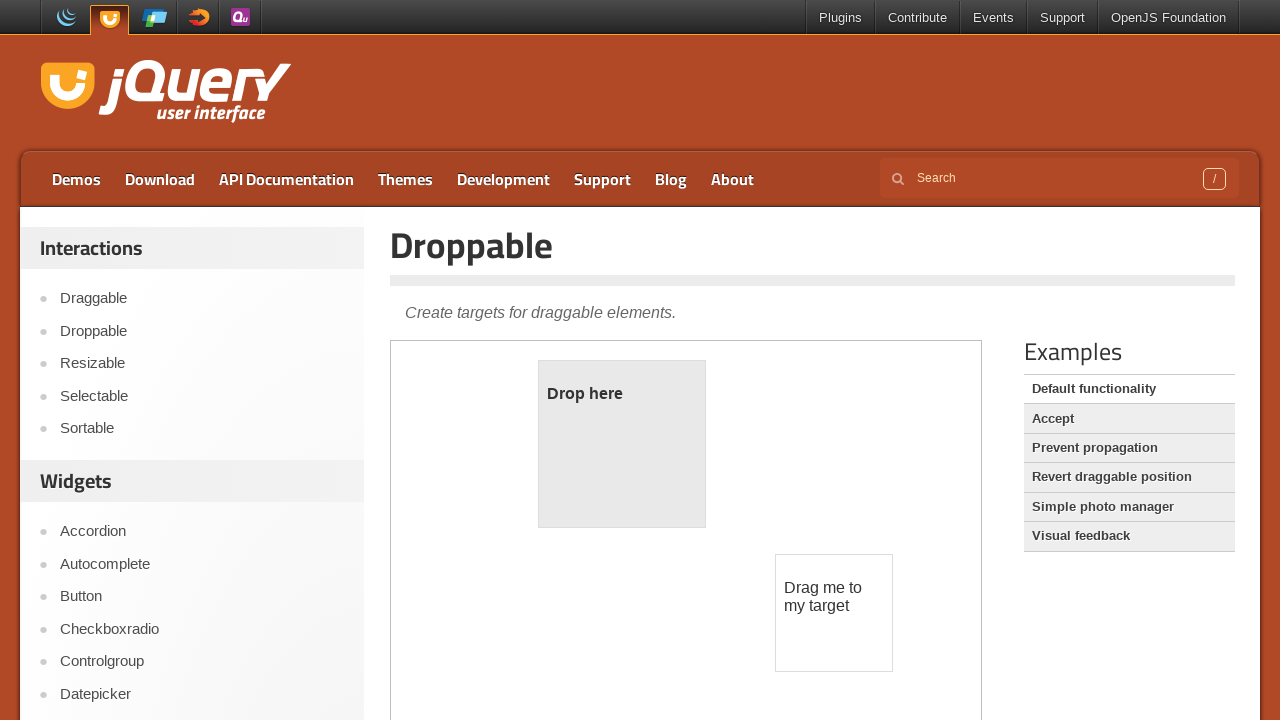